Tests the DeepAI text-to-image generation tool by entering a prompt, submitting it, and waiting for the generated image to appear

Starting URL: https://deepai.org/machine-learning-model/text2img

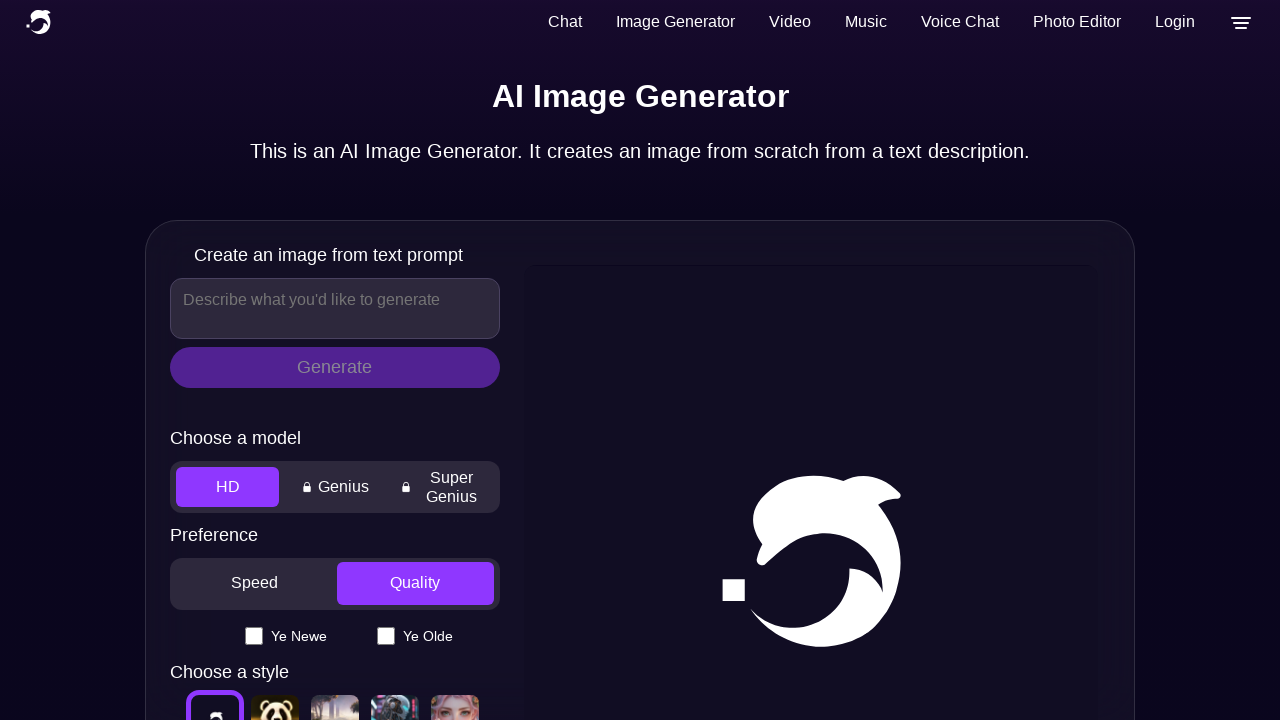

Waited for text input field to be present on DeepAI text-to-image page
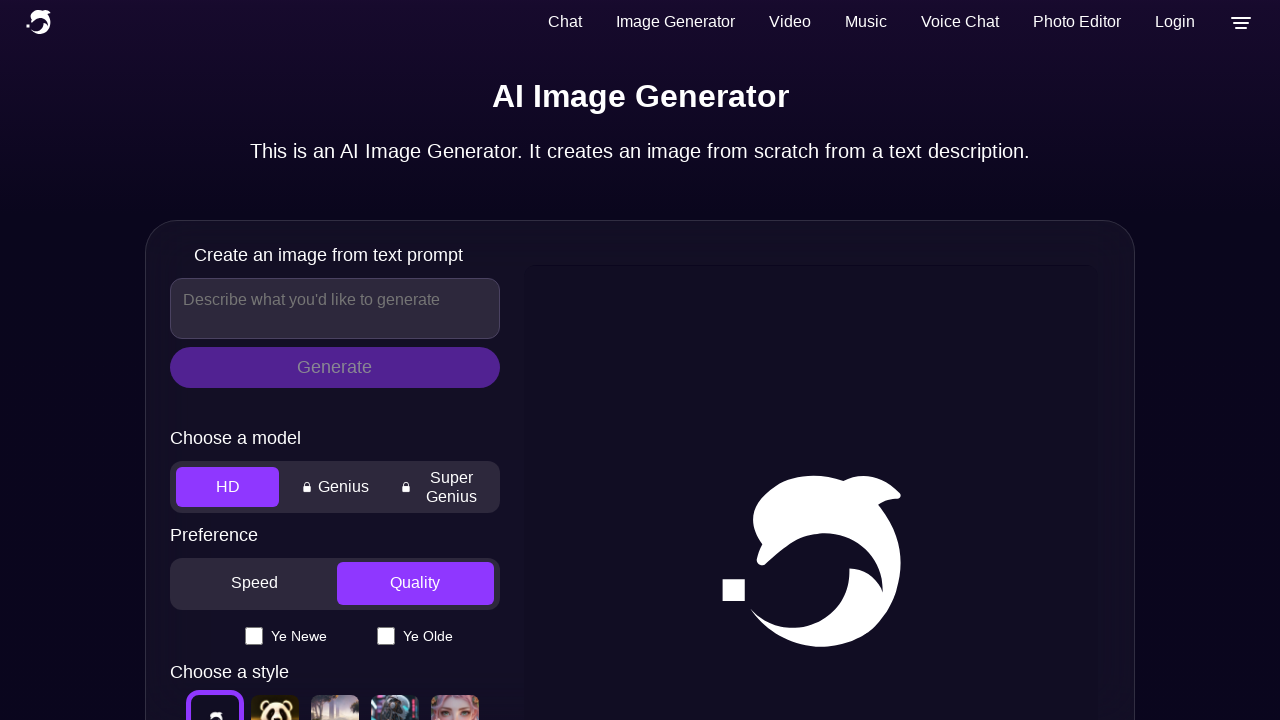

Filled prompt input field with 'a beautiful sunset over mountains with purple sky' on .model-input-text-input
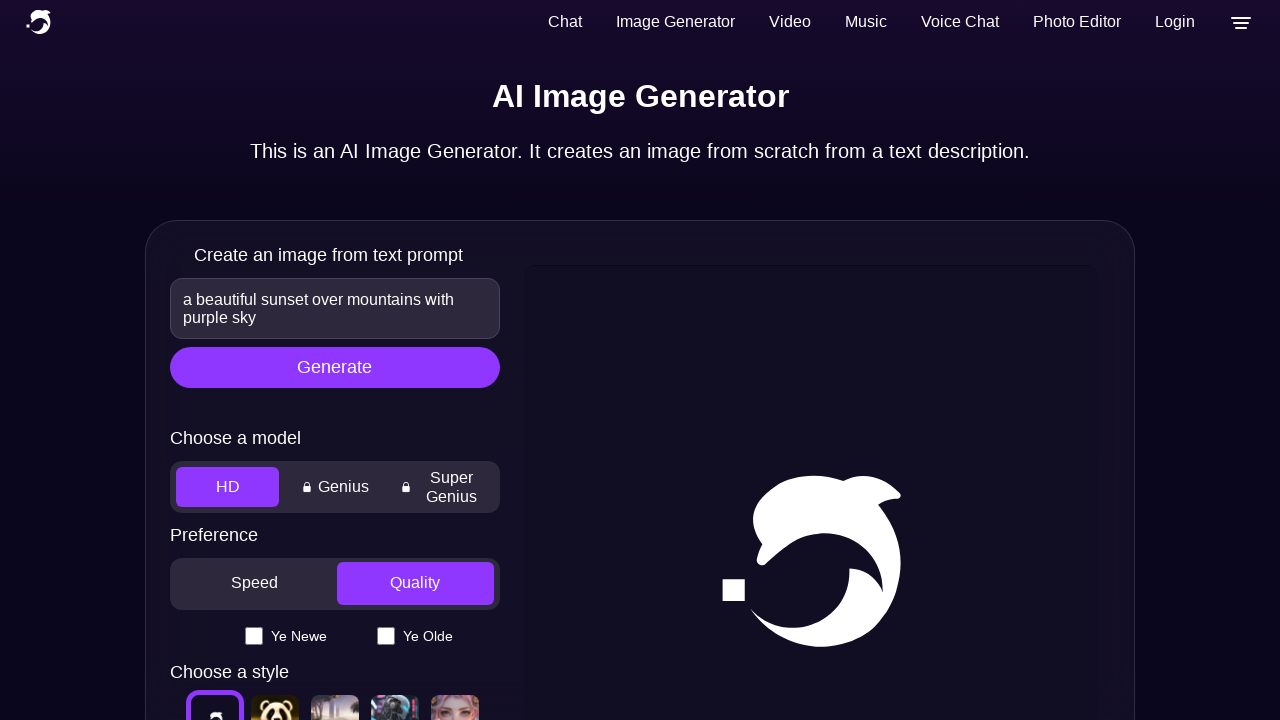

Clicked submit button to generate image from prompt at (335, 367) on #modelSubmitButton
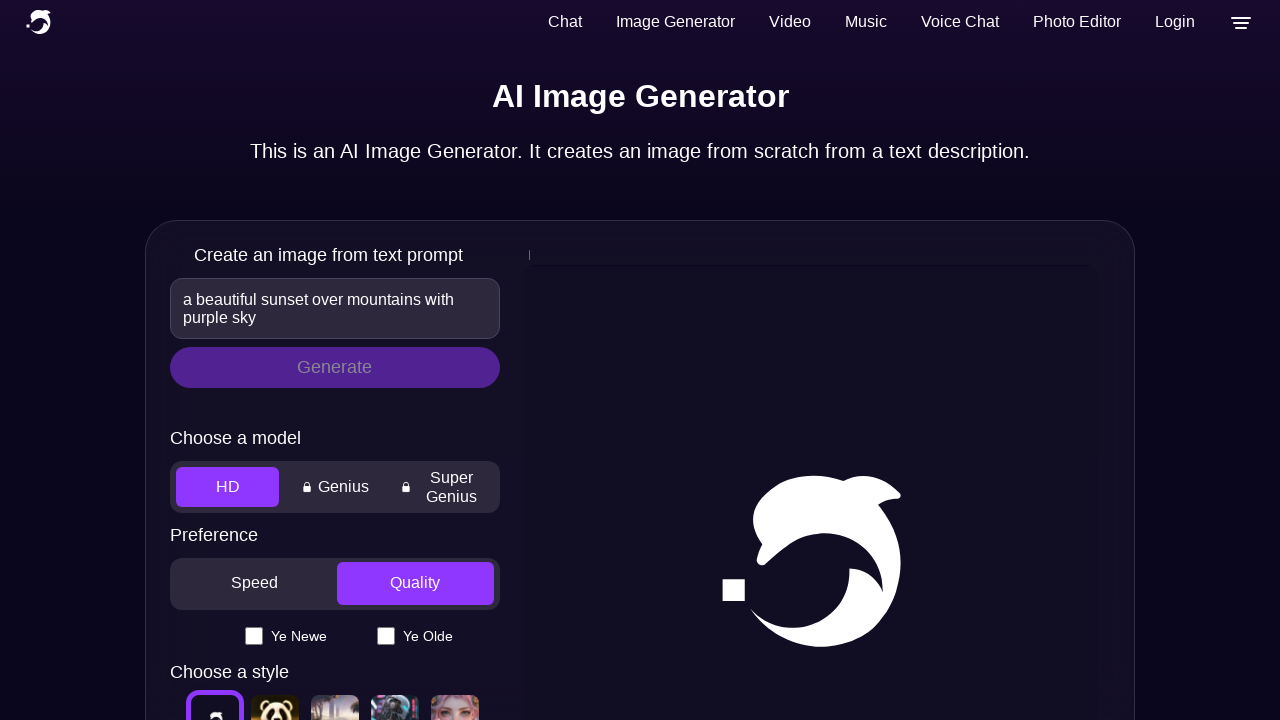

Generated image appeared in result area from DeepAI API
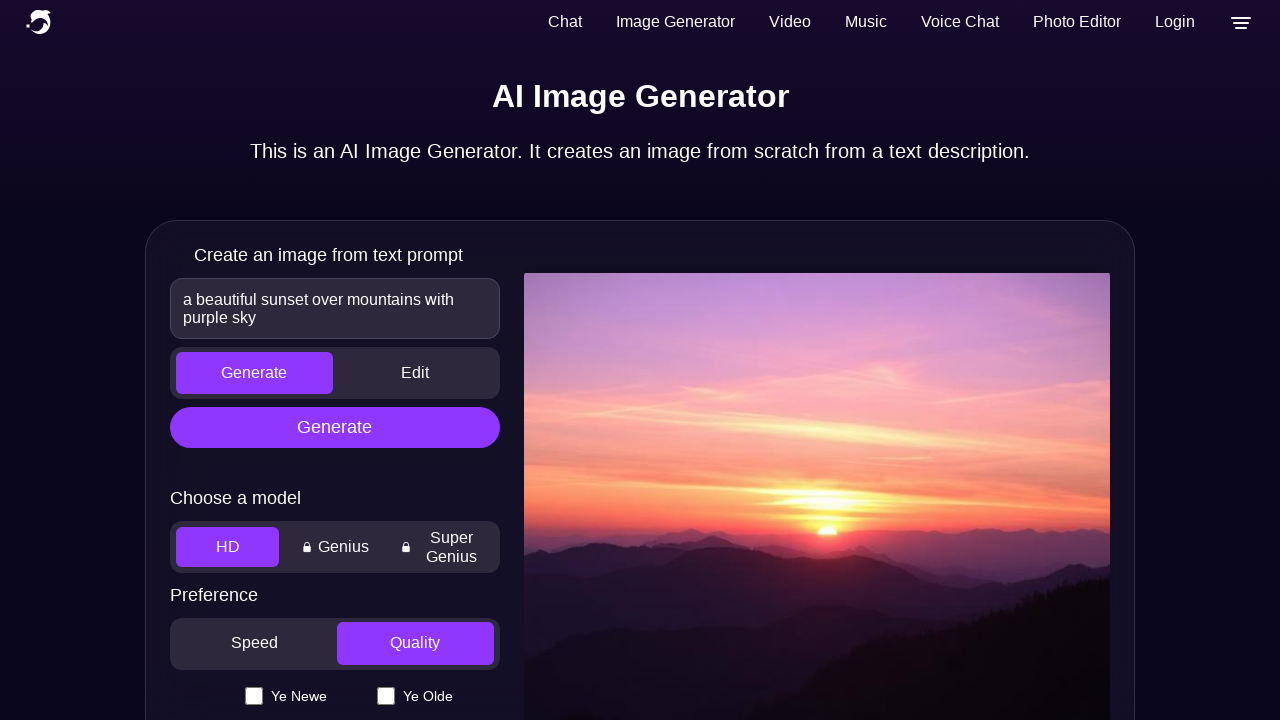

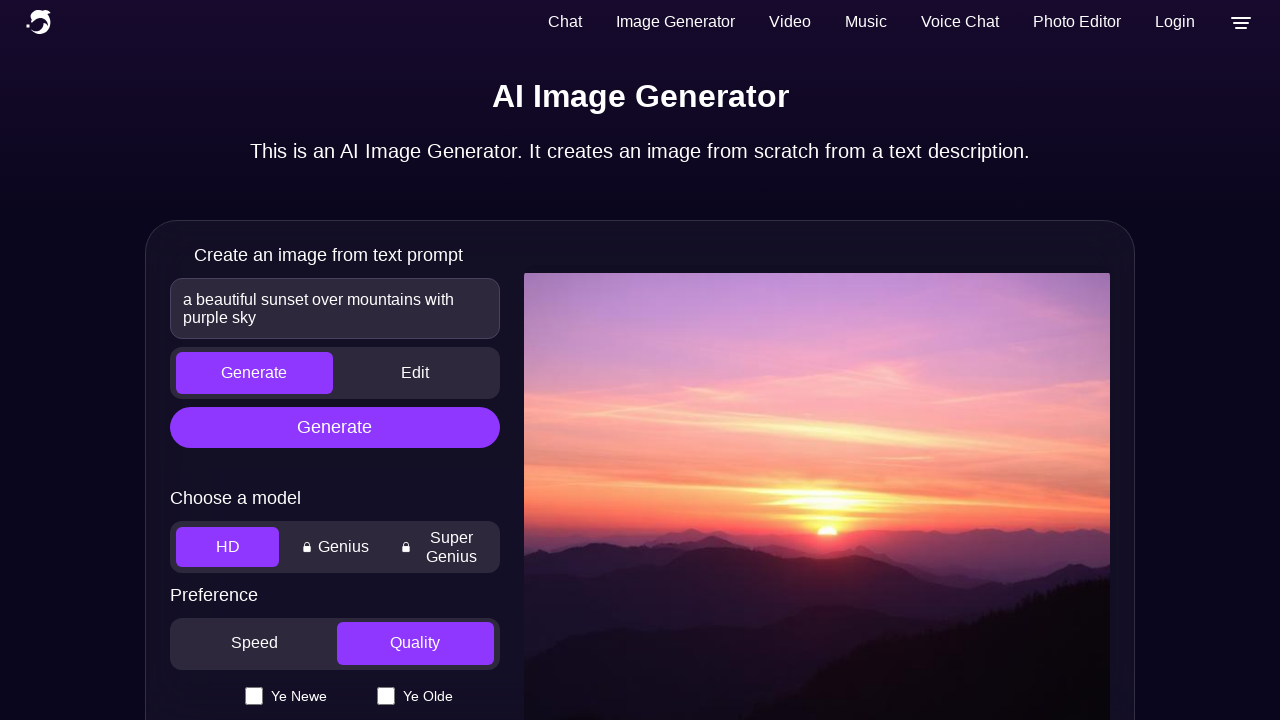